Tests form submission flow by clicking a link with a calculated mathematical value, then filling out a multi-field form with personal information (first name, last name, city, country) and submitting it.

Starting URL: http://suninjuly.github.io/find_link_text

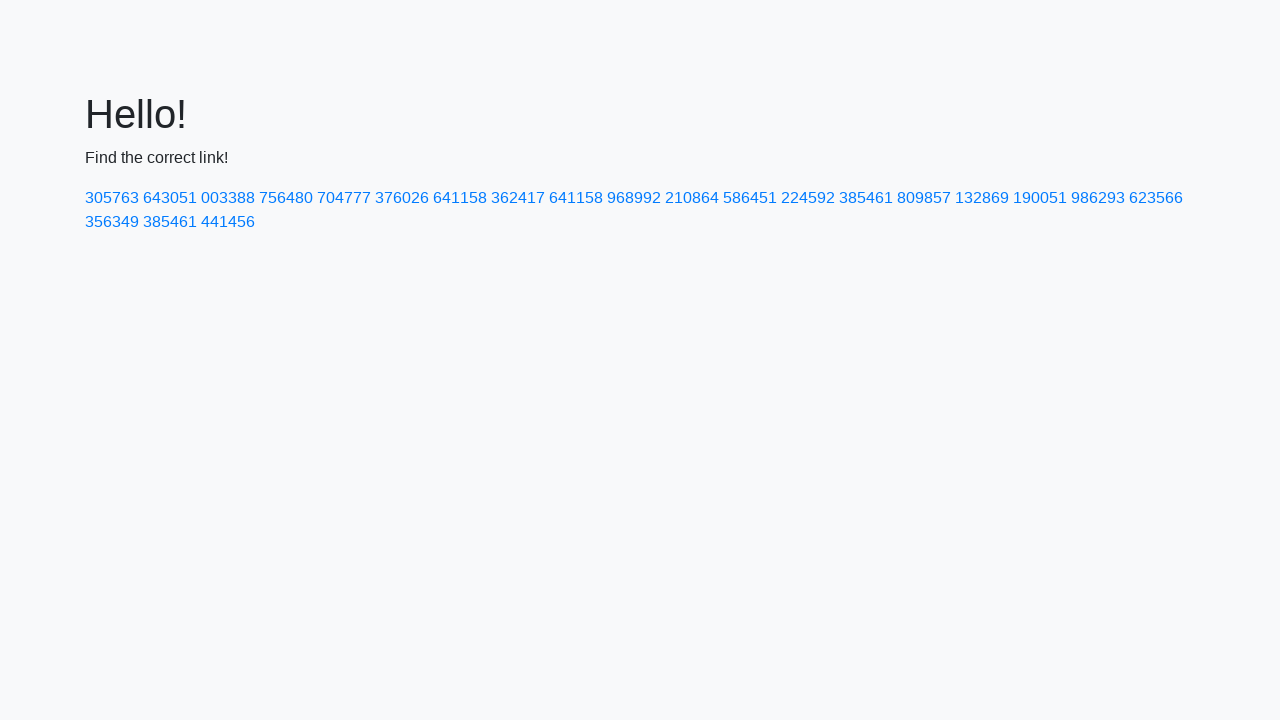

Clicked link with calculated mathematical value: 224592 at (808, 198) on a:text('224592')
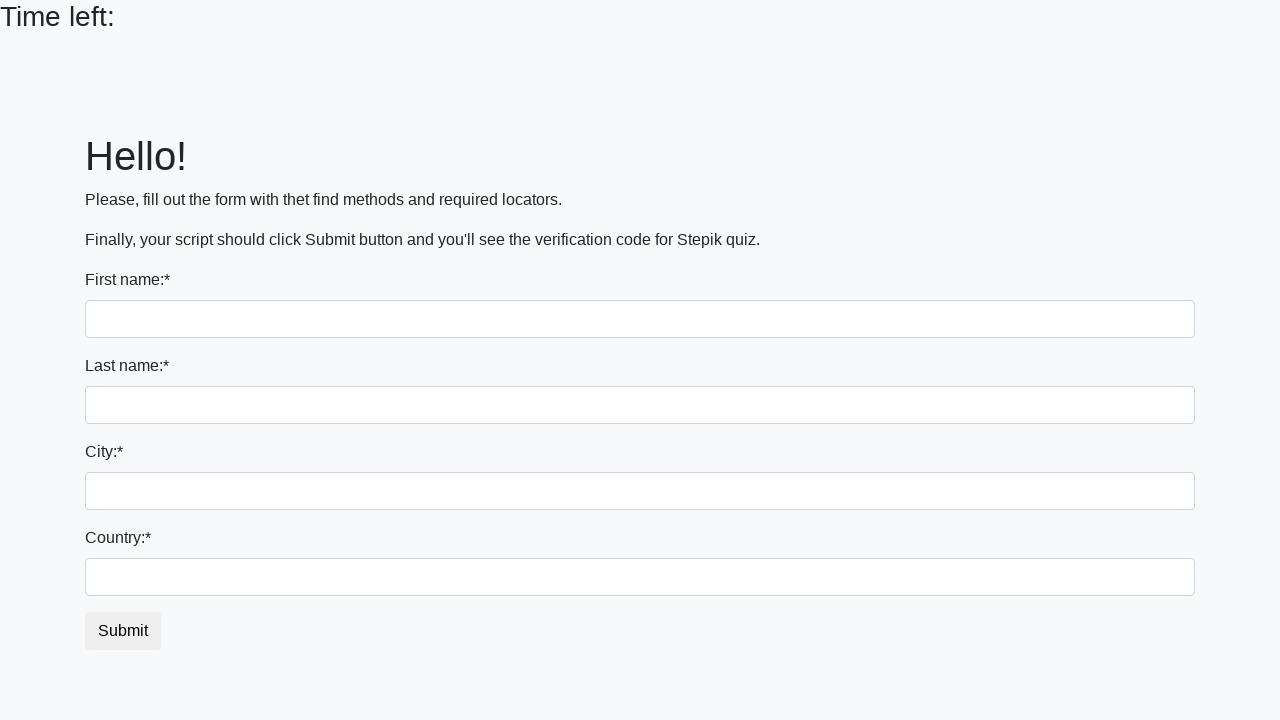

Filled first name field with 'Ivan' on input
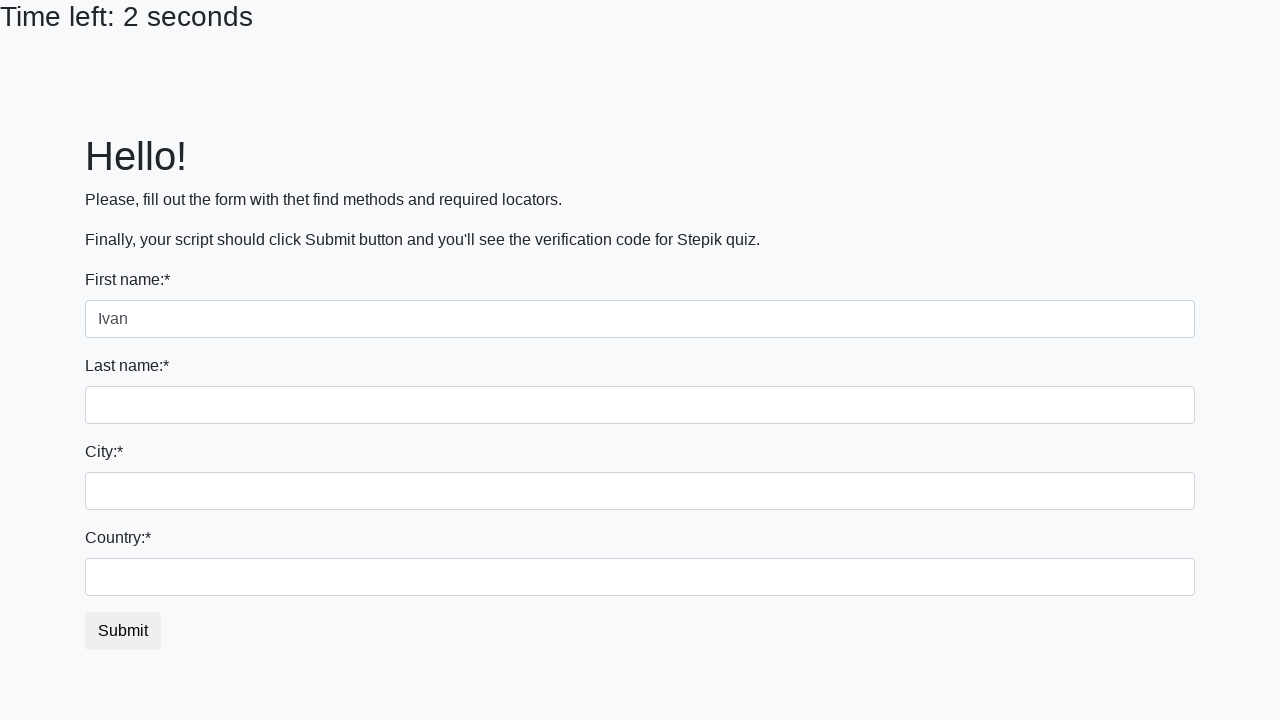

Filled last name field with 'Petrov' on input[name='last_name']
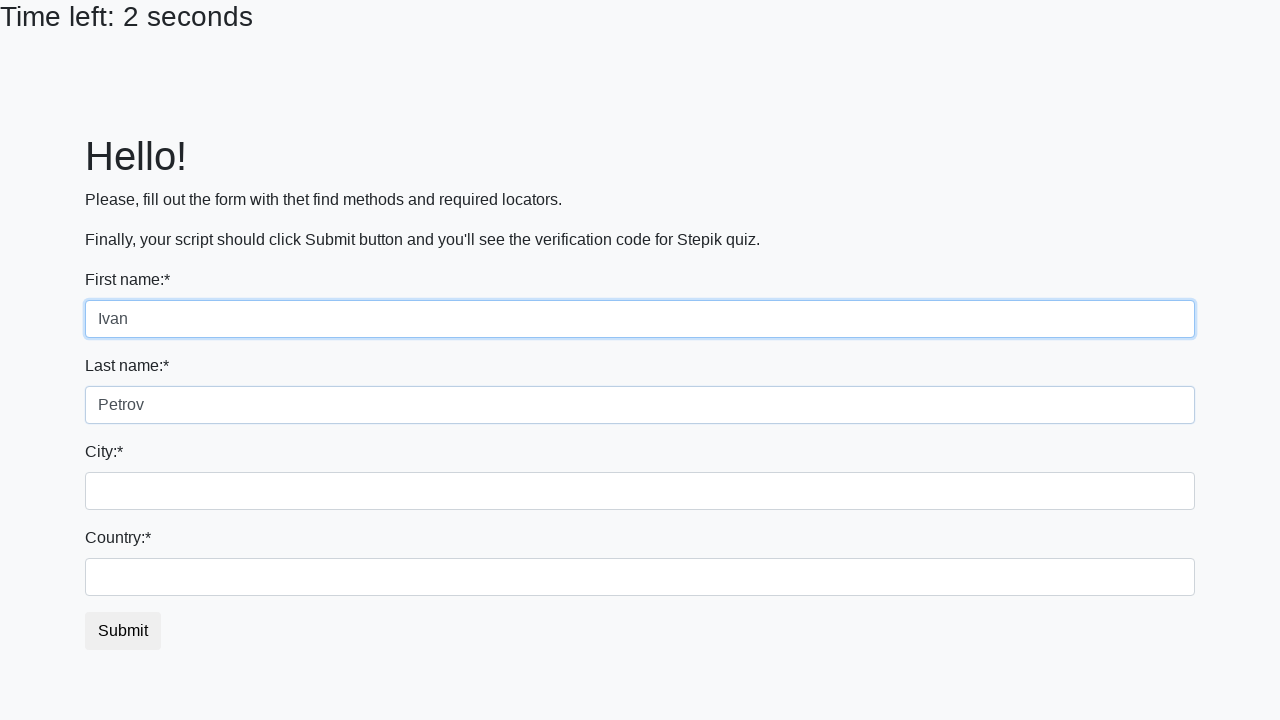

Filled city field with 'Smolensk' on .city
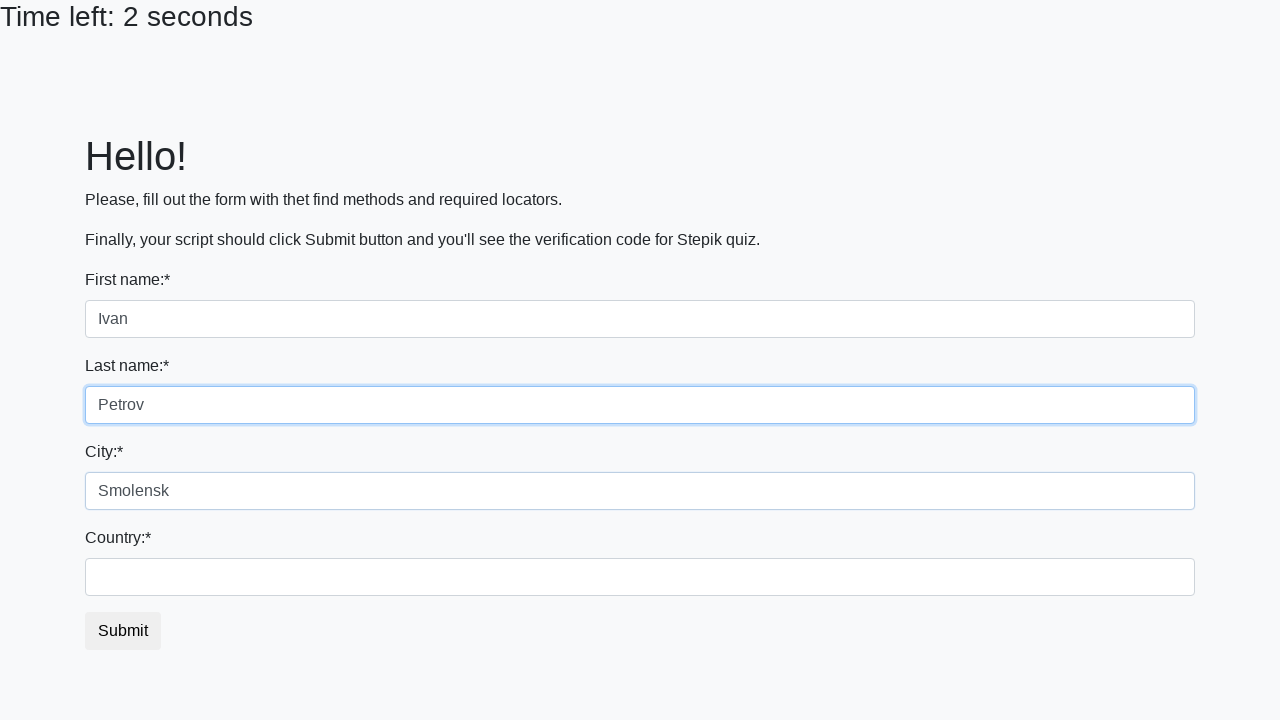

Filled country field with 'Russia' on #country
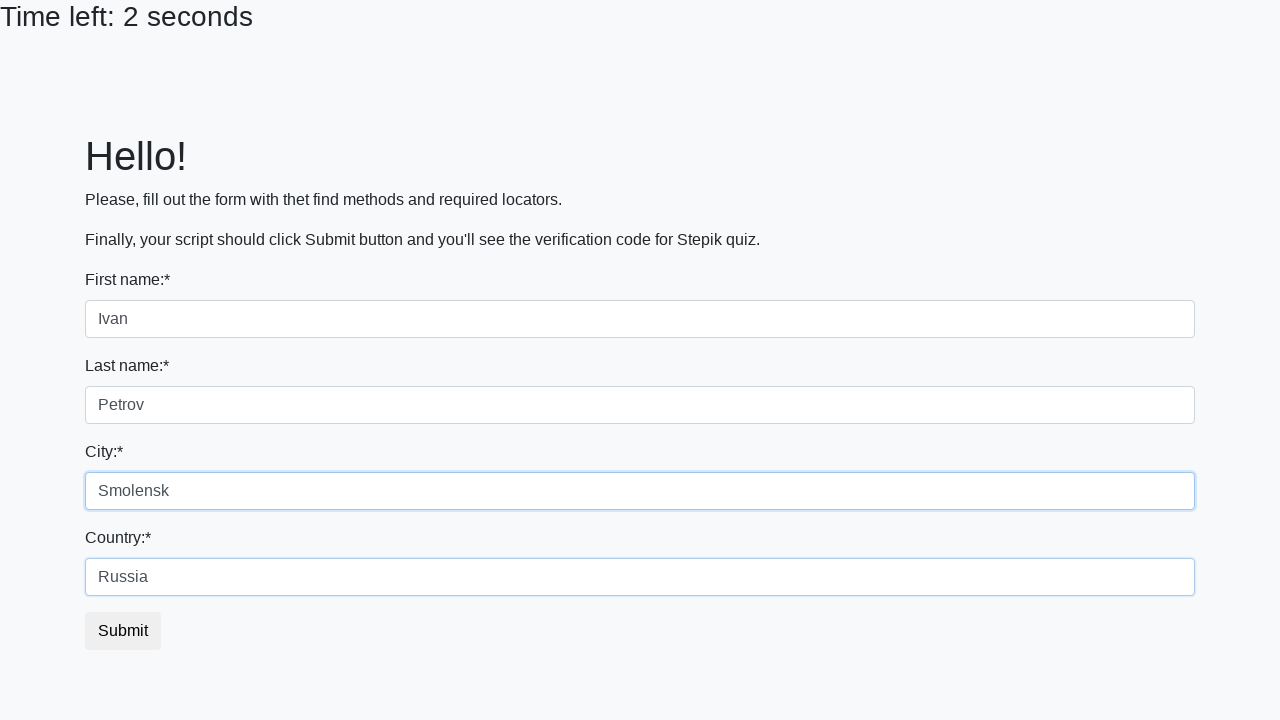

Clicked submit button to complete form submission at (123, 631) on button.btn
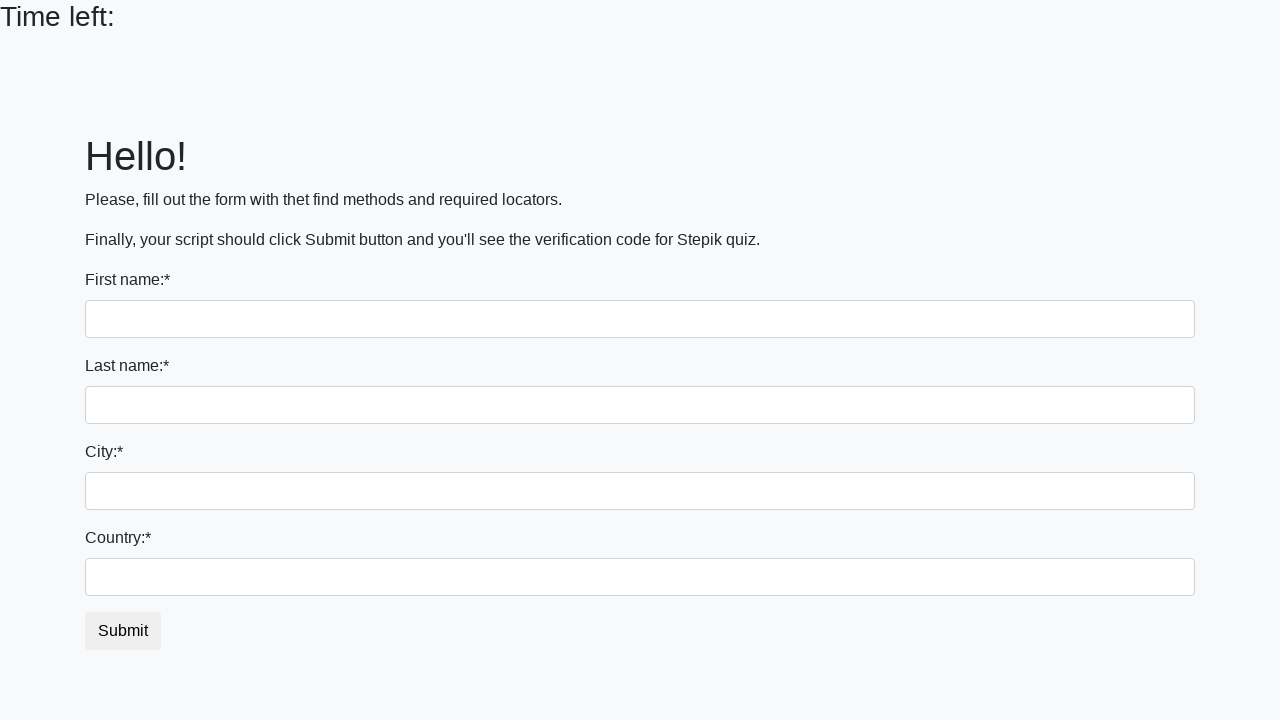

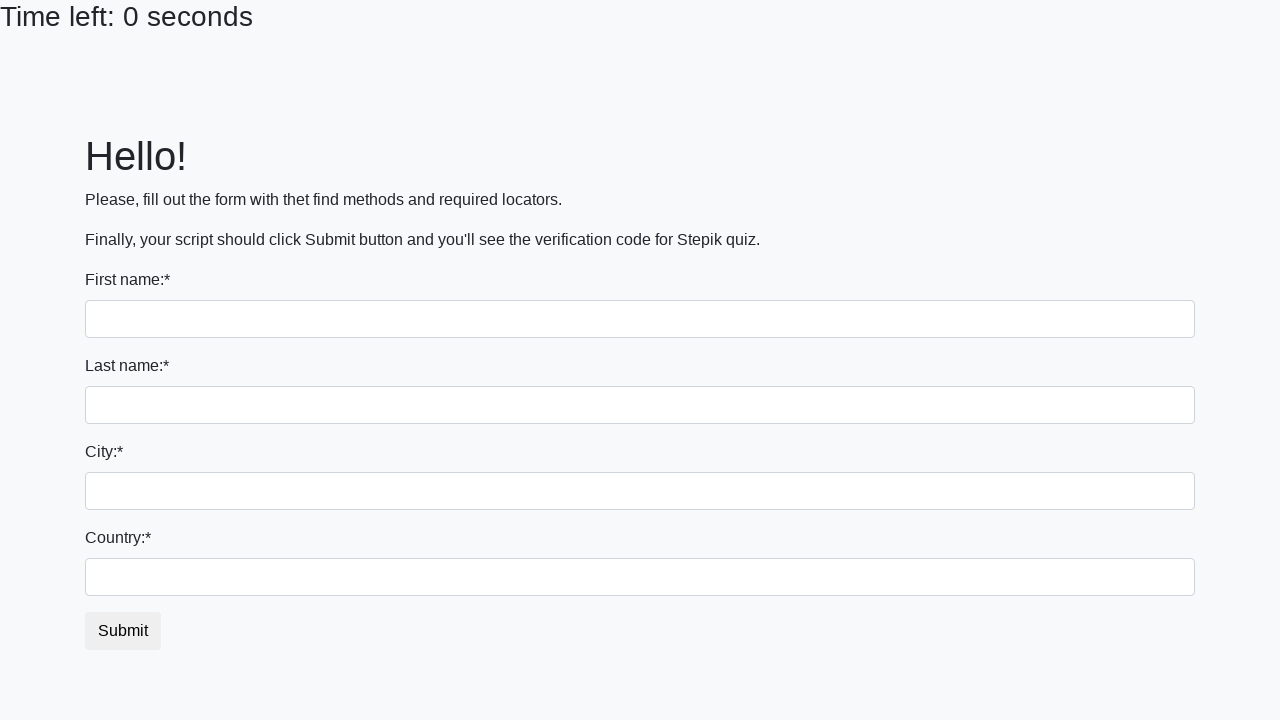